Tests closing a marketing popup on Tiki homepage by clicking the close button and verifying the popup is no longer displayed

Starting URL: https://tiki.vn/

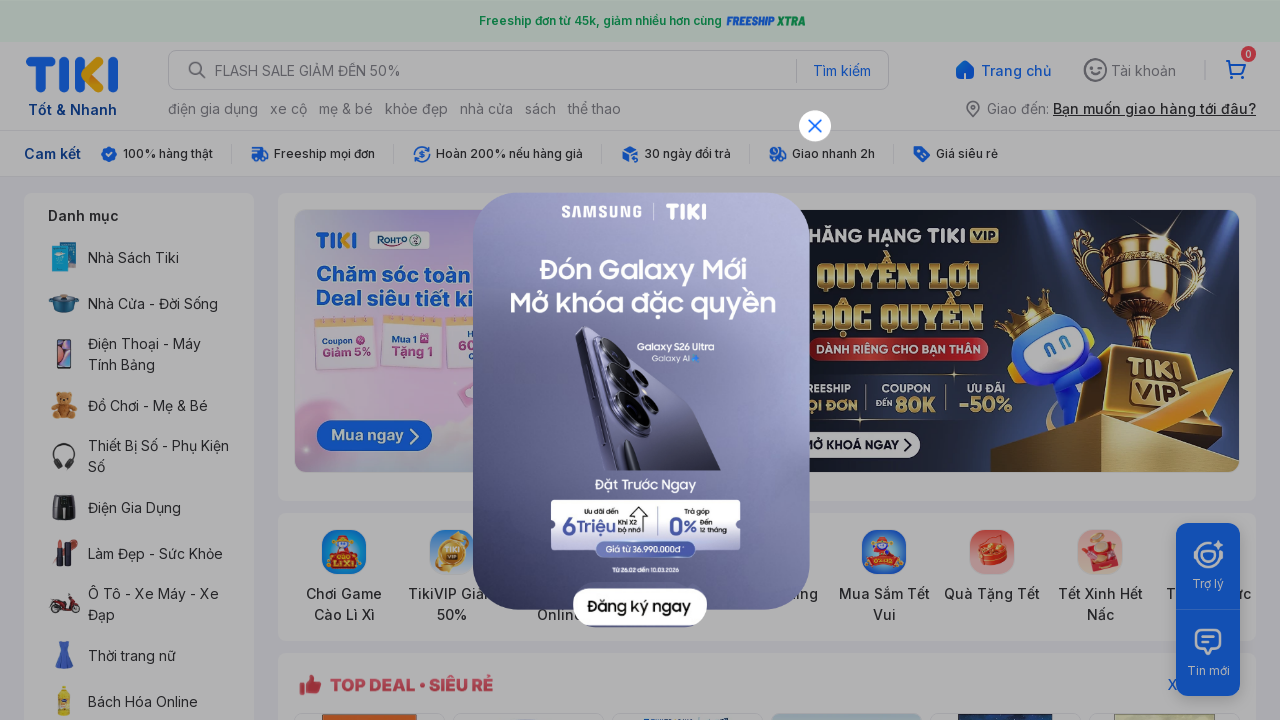

Marketing popup is now visible on Tiki homepage
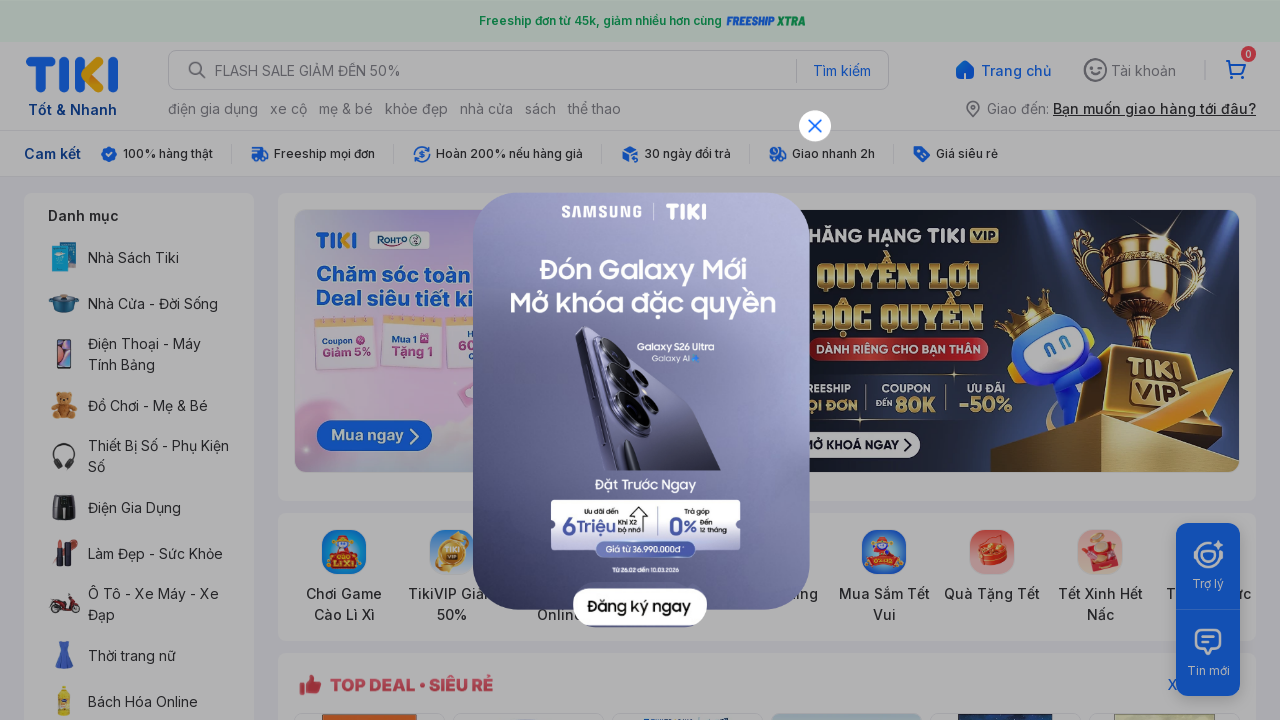

Clicked the close button on the marketing popup at (815, 126) on div#VIP_BUNDLE img[alt='close-icon']
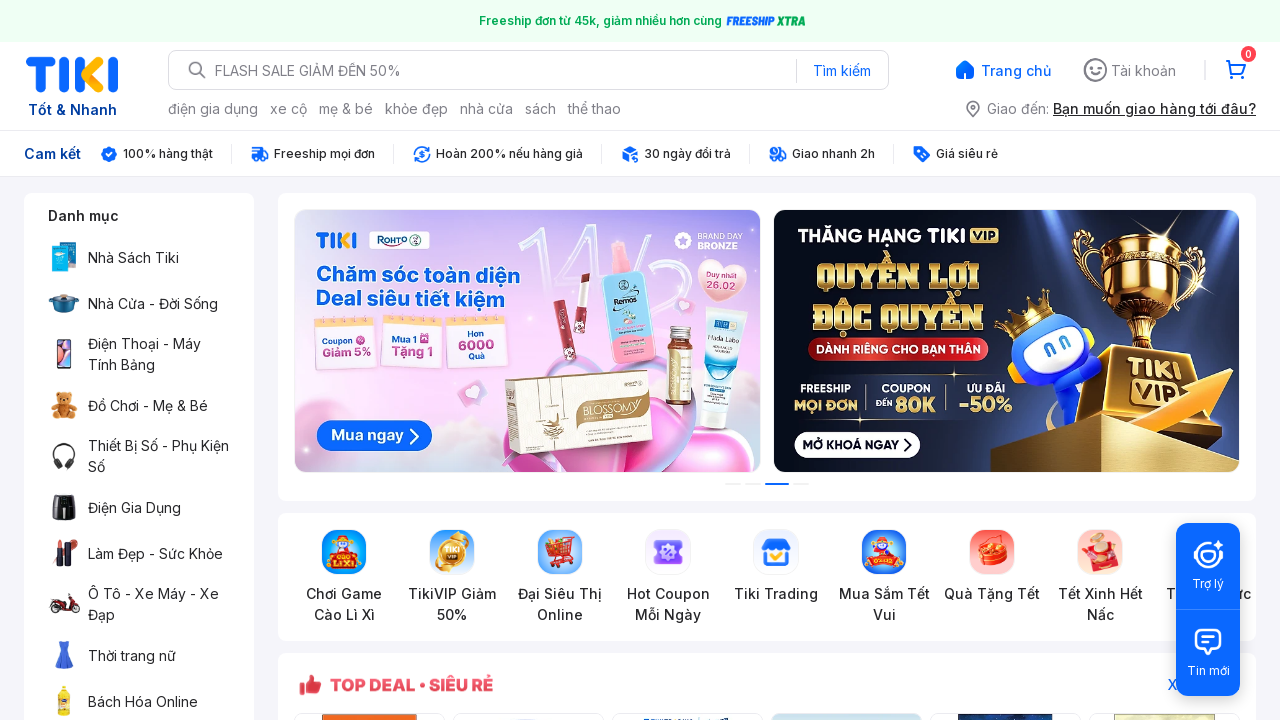

Marketing popup has been closed and is no longer displayed
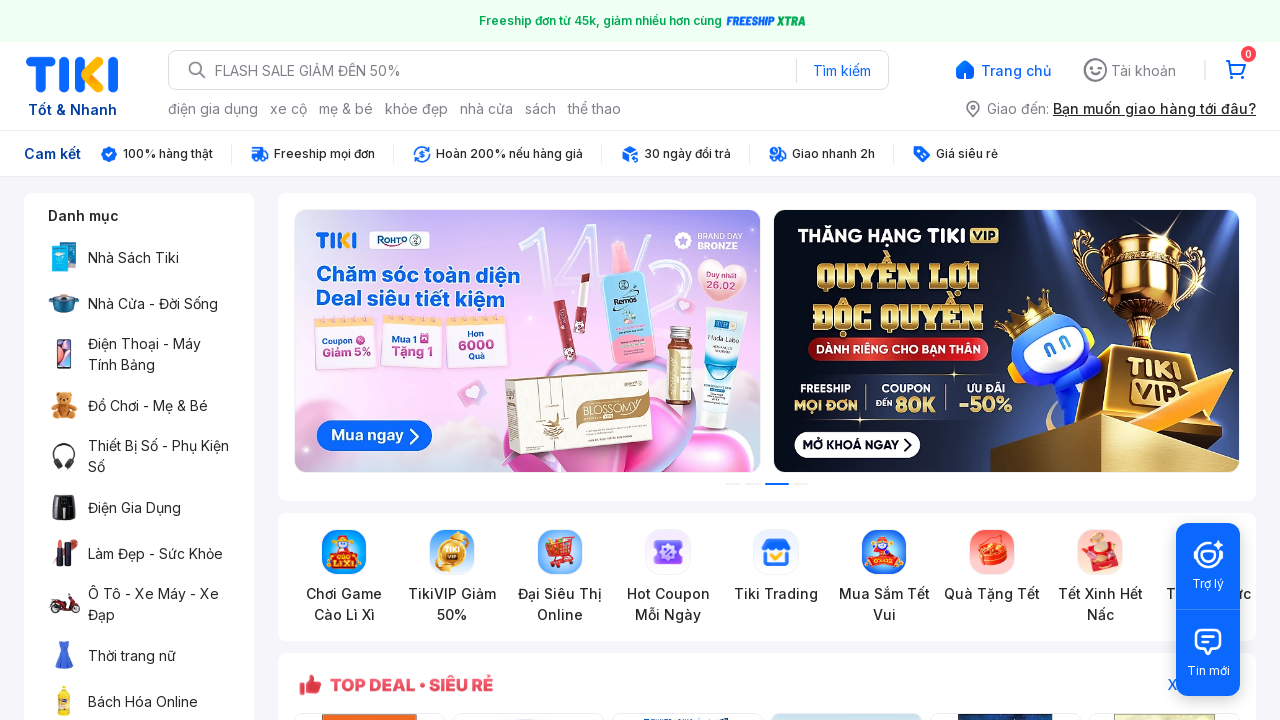

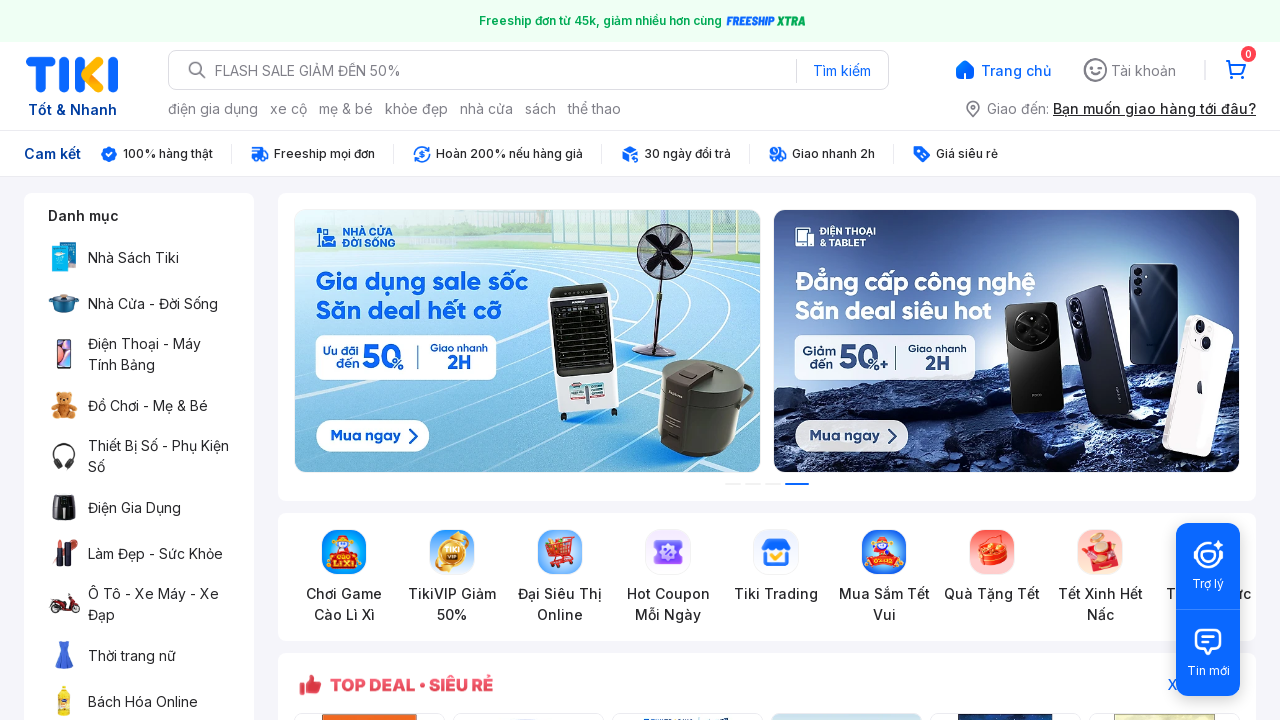